Tests menu hover functionality by hovering over a main menu item and verifying sub-items appear

Starting URL: https://demoqa.com/menu#

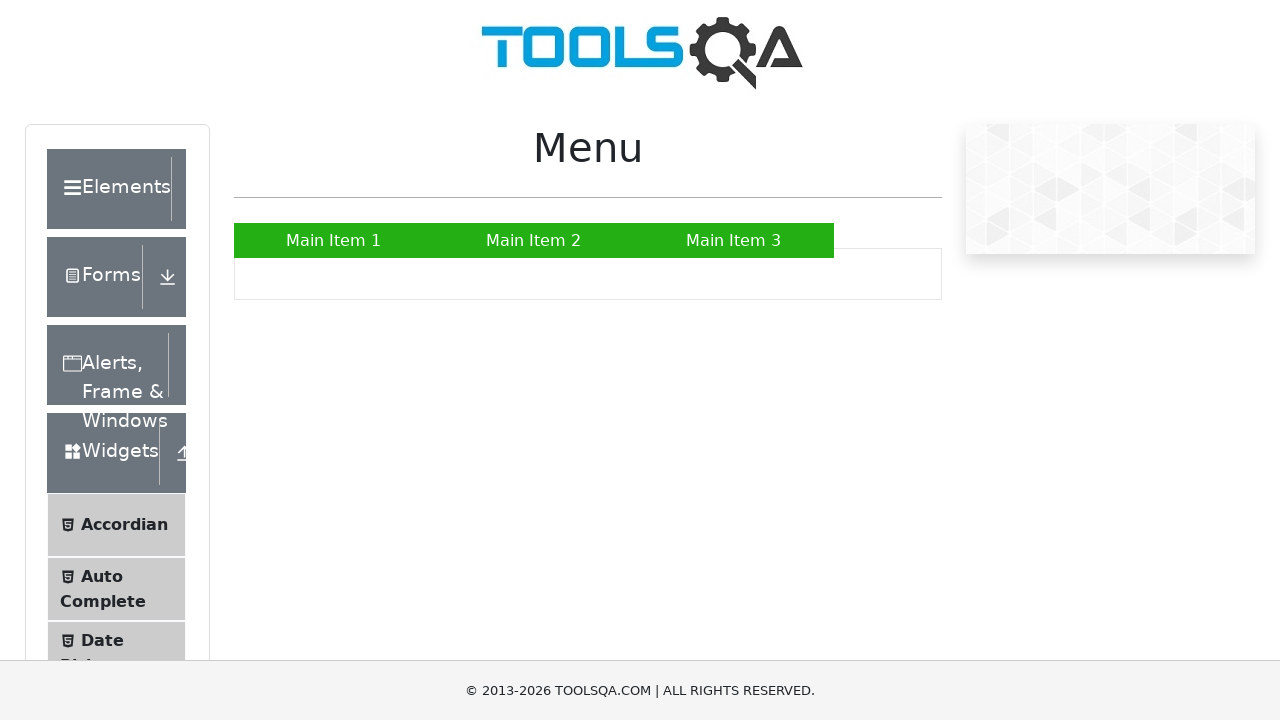

Hovered over Main Item 2 to reveal submenu at (534, 240) on xpath=//a[text() = 'Main Item 2']
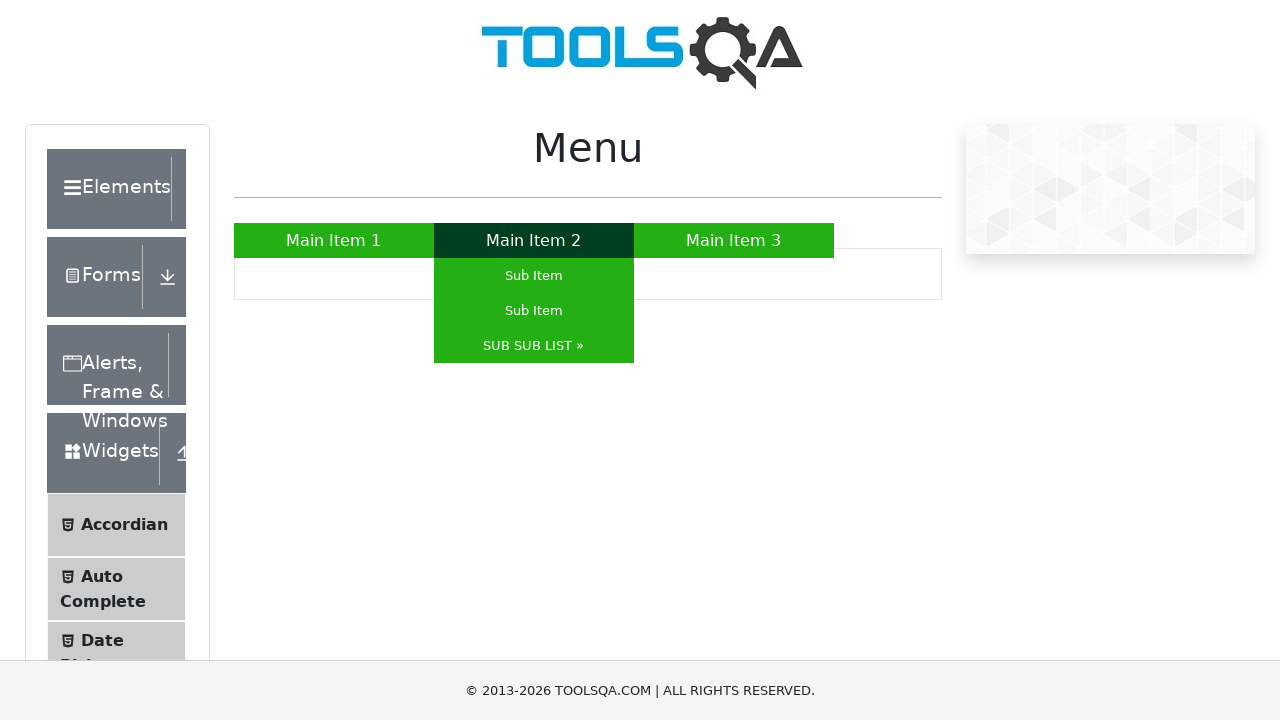

Verified Sub Item appeared in the submenu
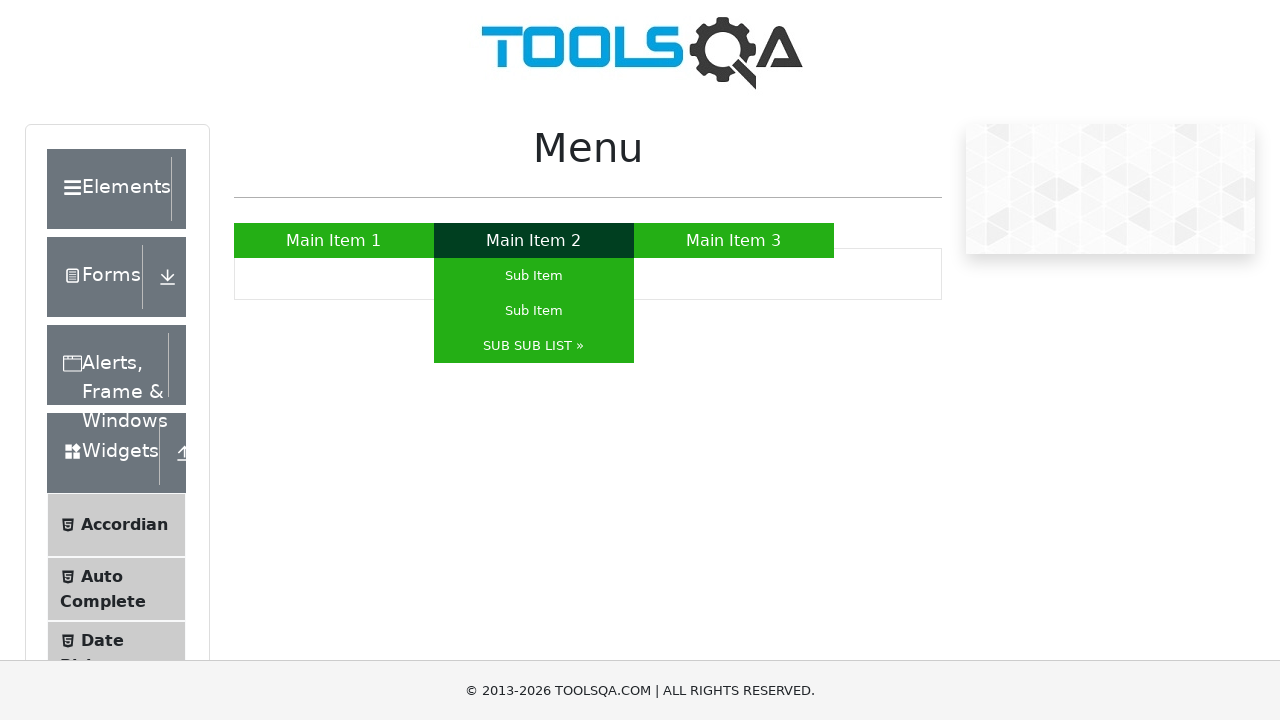

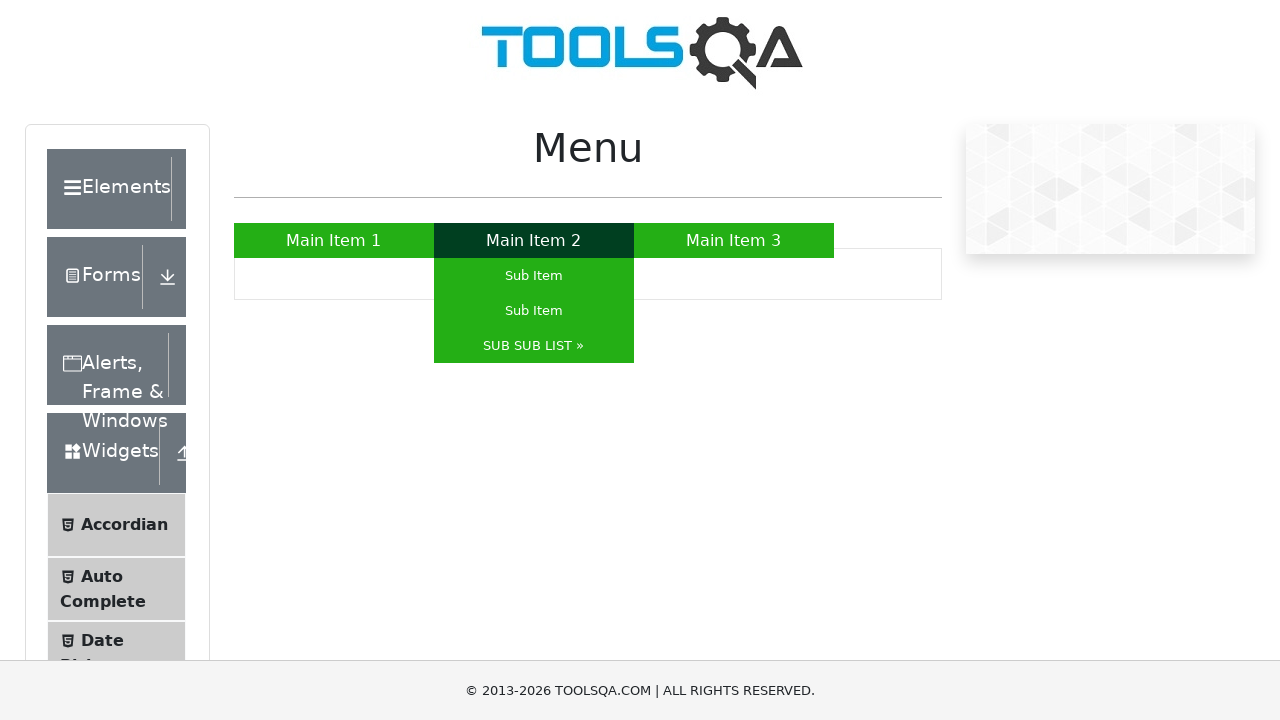